Tests a data types form by filling all fields except zip code, submitting the form, and verifying that the zip code field is highlighted red (validation error) while all other filled fields are highlighted green (valid).

Starting URL: https://bonigarcia.dev/selenium-webdriver-java/data-types.html

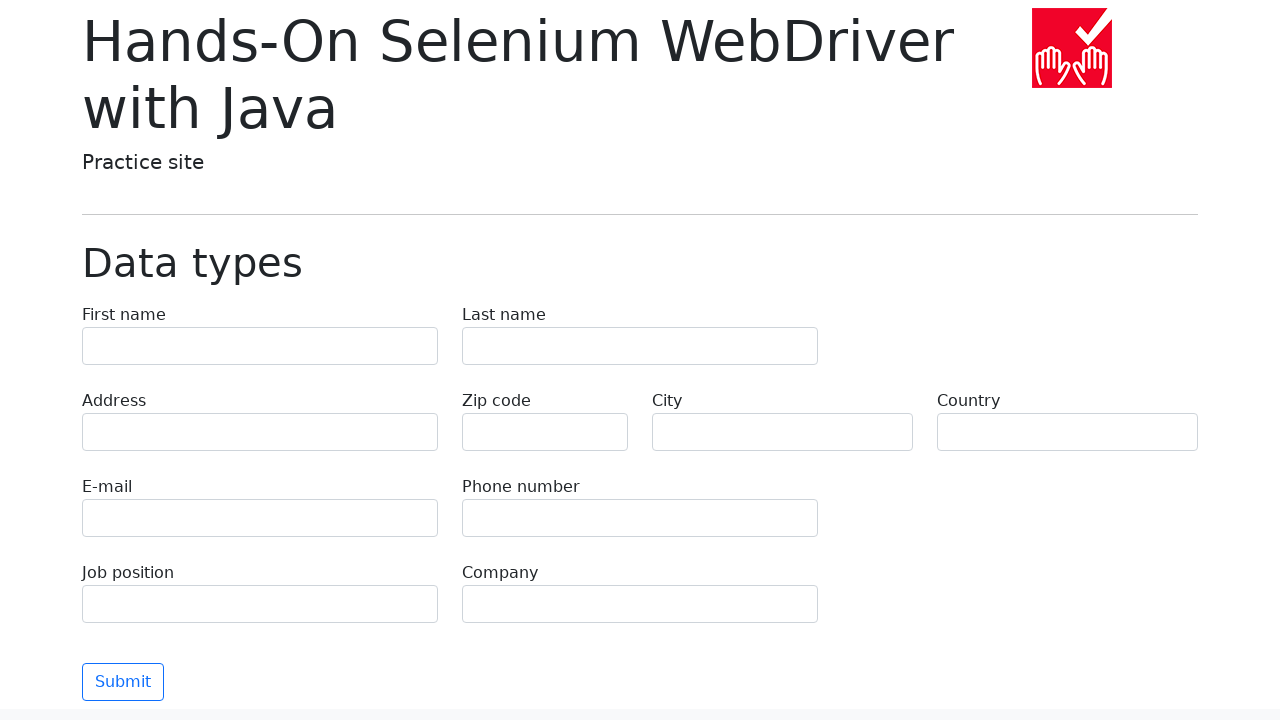

Filled first name field with 'Иван' on [name=first-name]
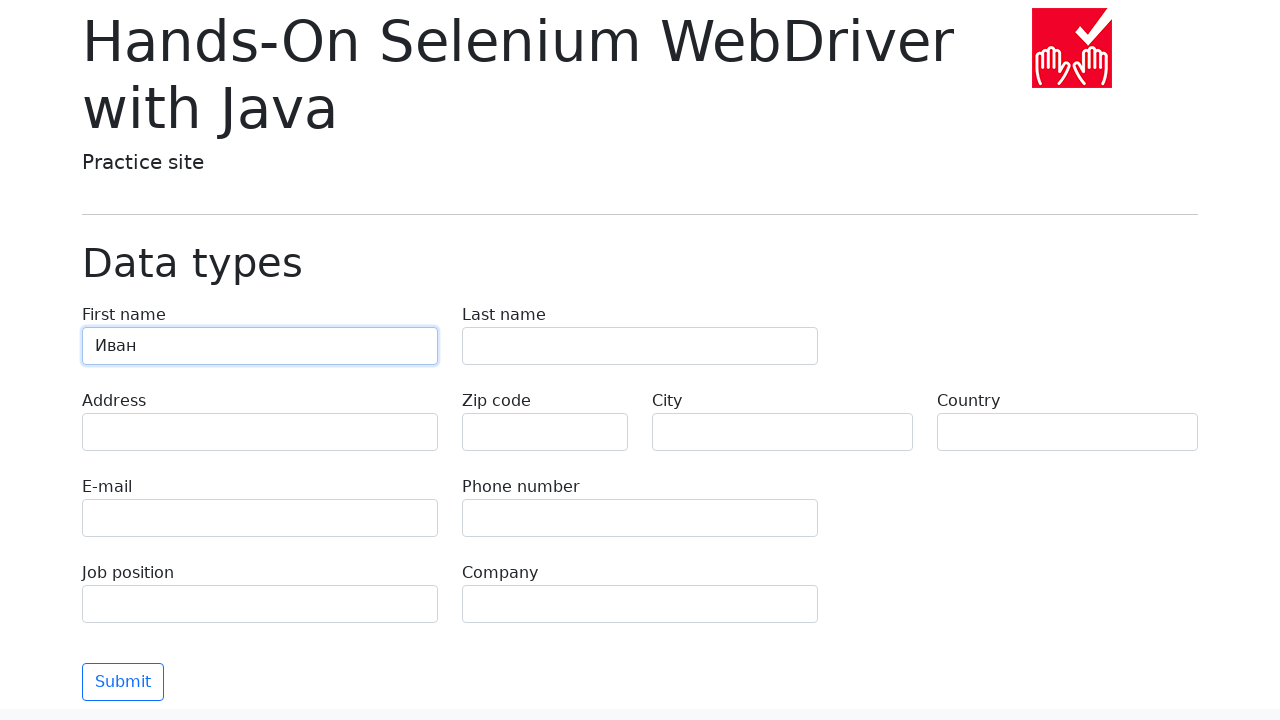

Filled last name field with 'Петров' on [name=last-name]
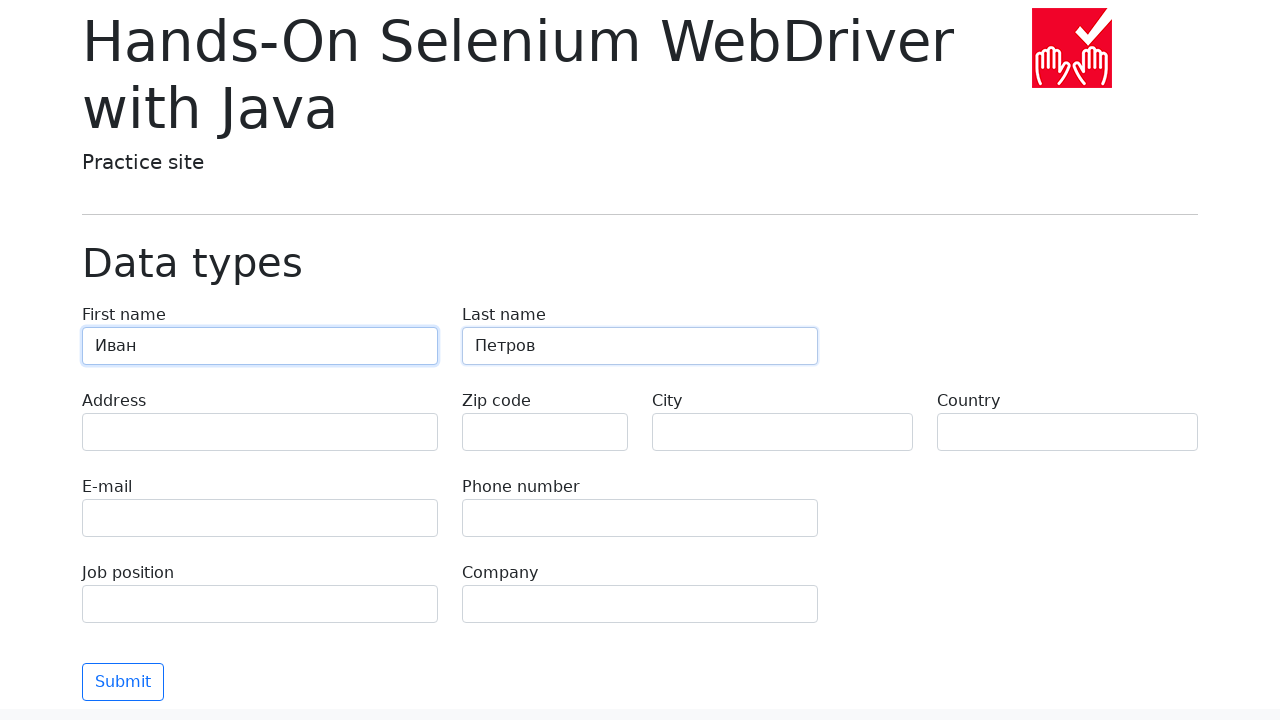

Filled address field with 'Ленина, 55-3' on [name=address]
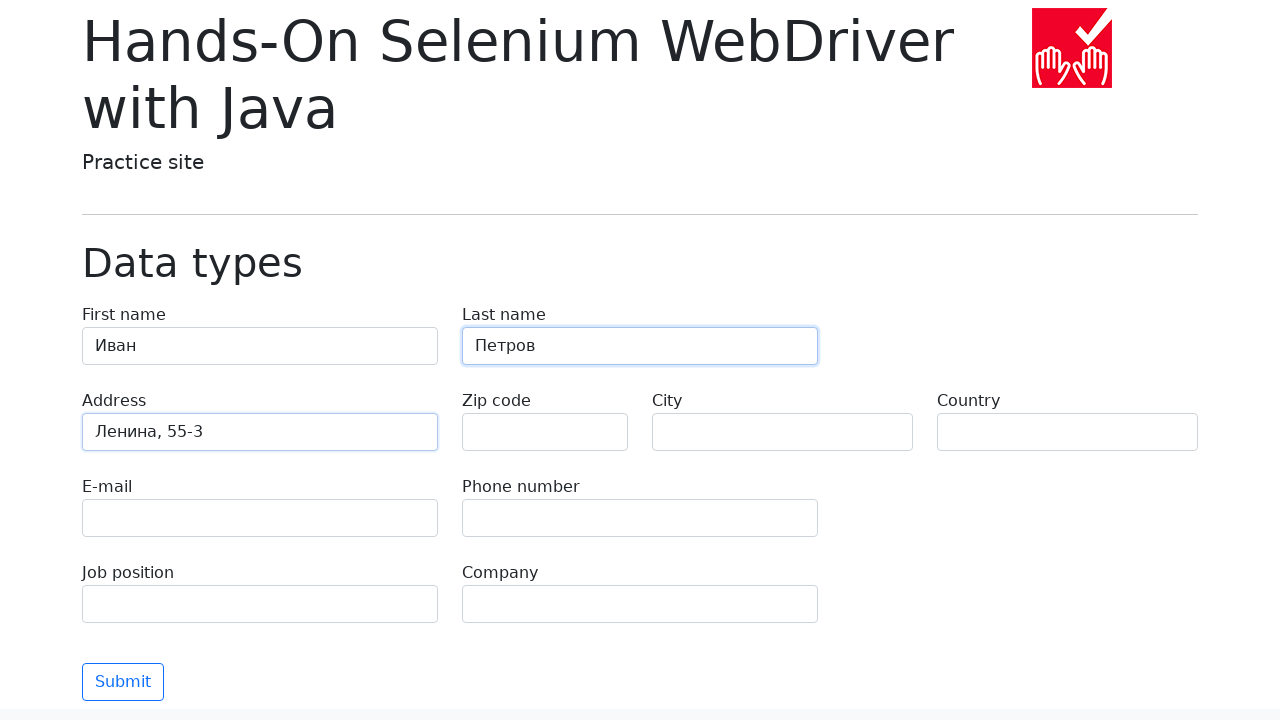

Filled email field with 'test@skypro.com' on [name=e-mail]
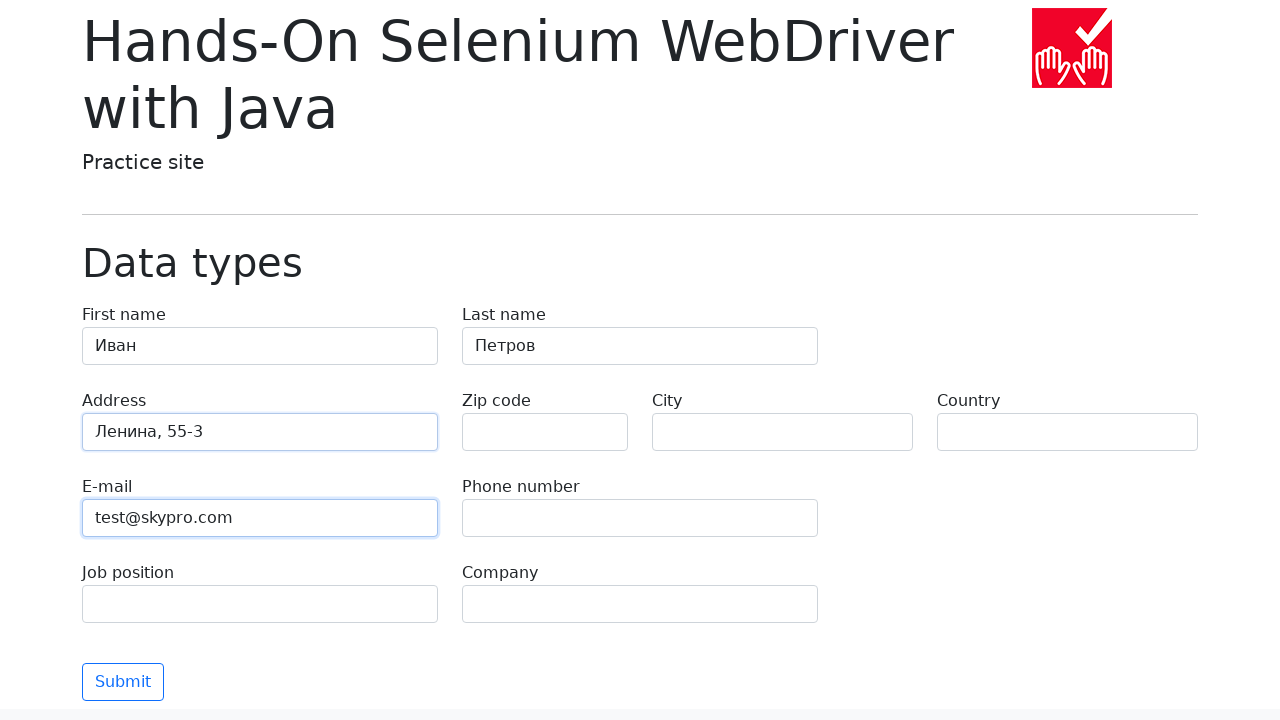

Filled phone field with '+7985899998787' on [name=phone]
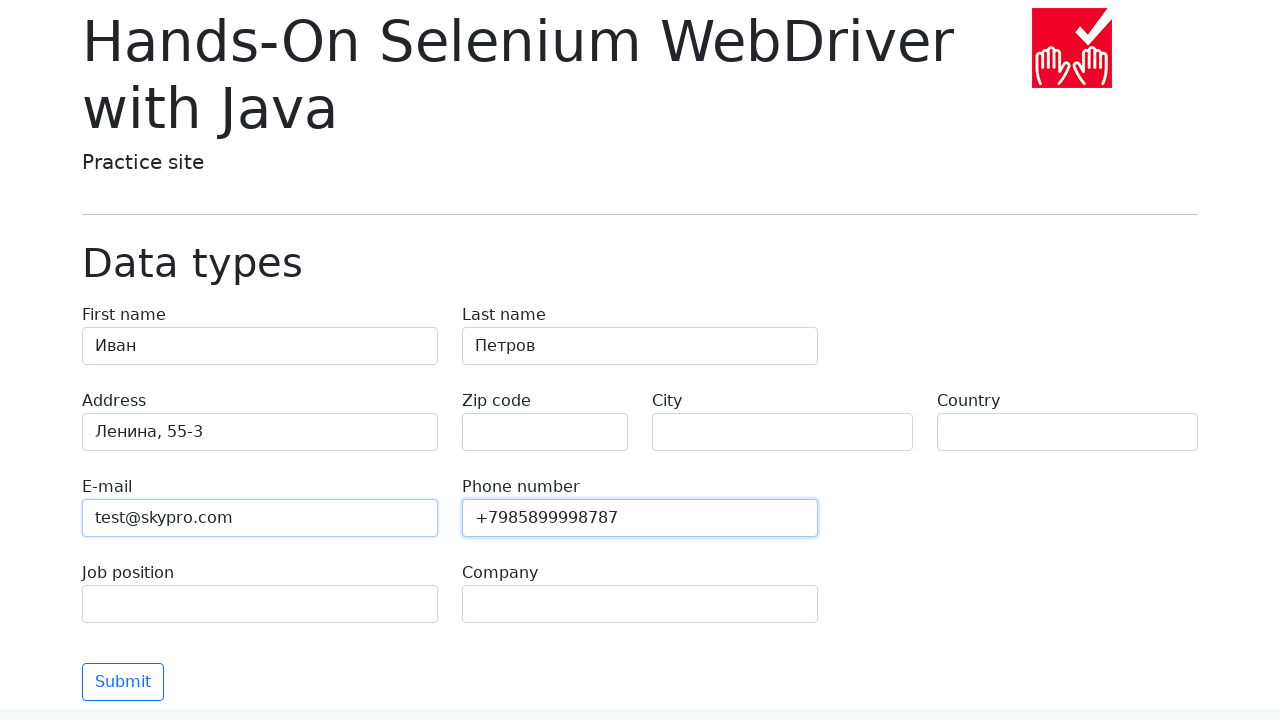

Cleared zip code field to leave it empty for validation error on [name=zip-code]
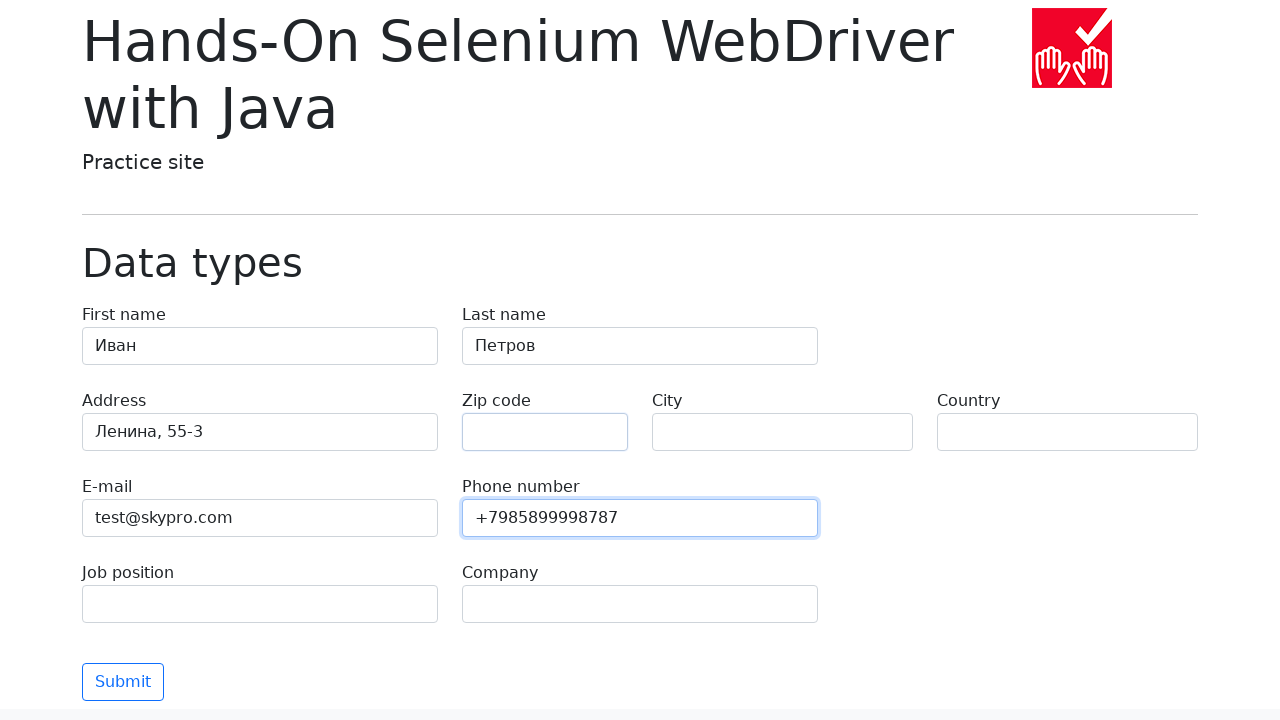

Filled city field with 'Москва' on [name=city]
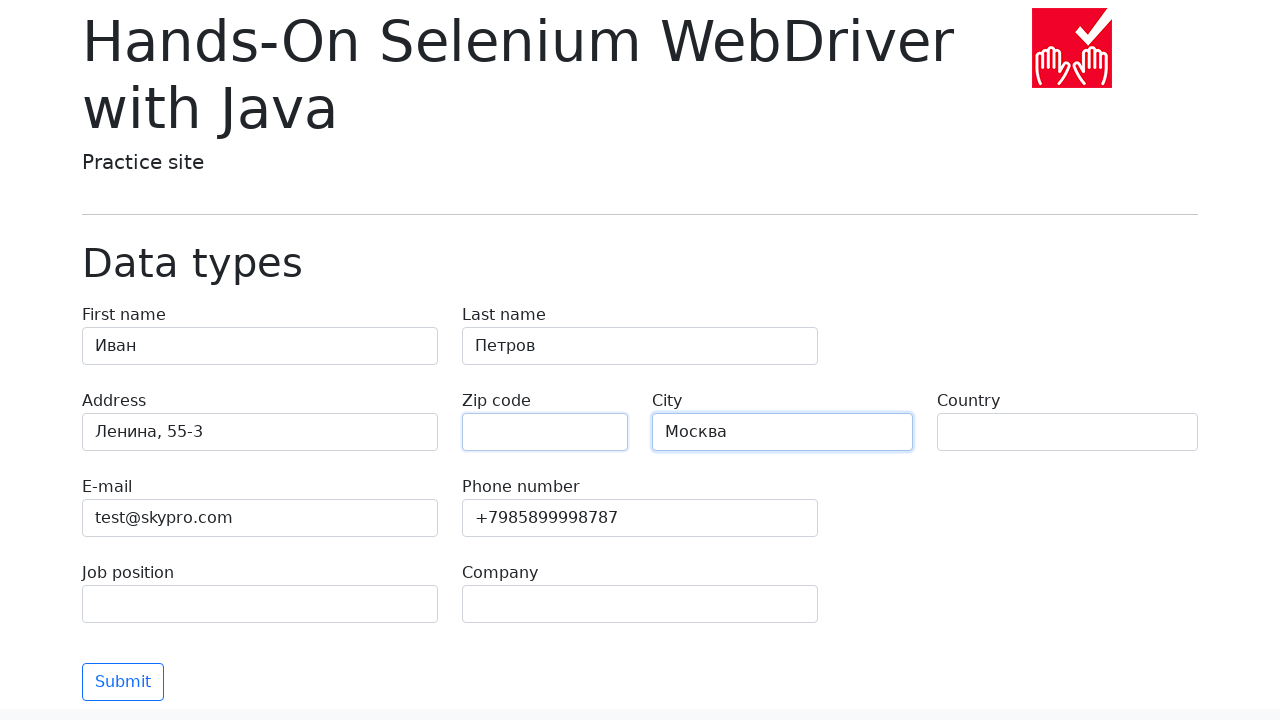

Filled country field with 'Россия' on [name=country]
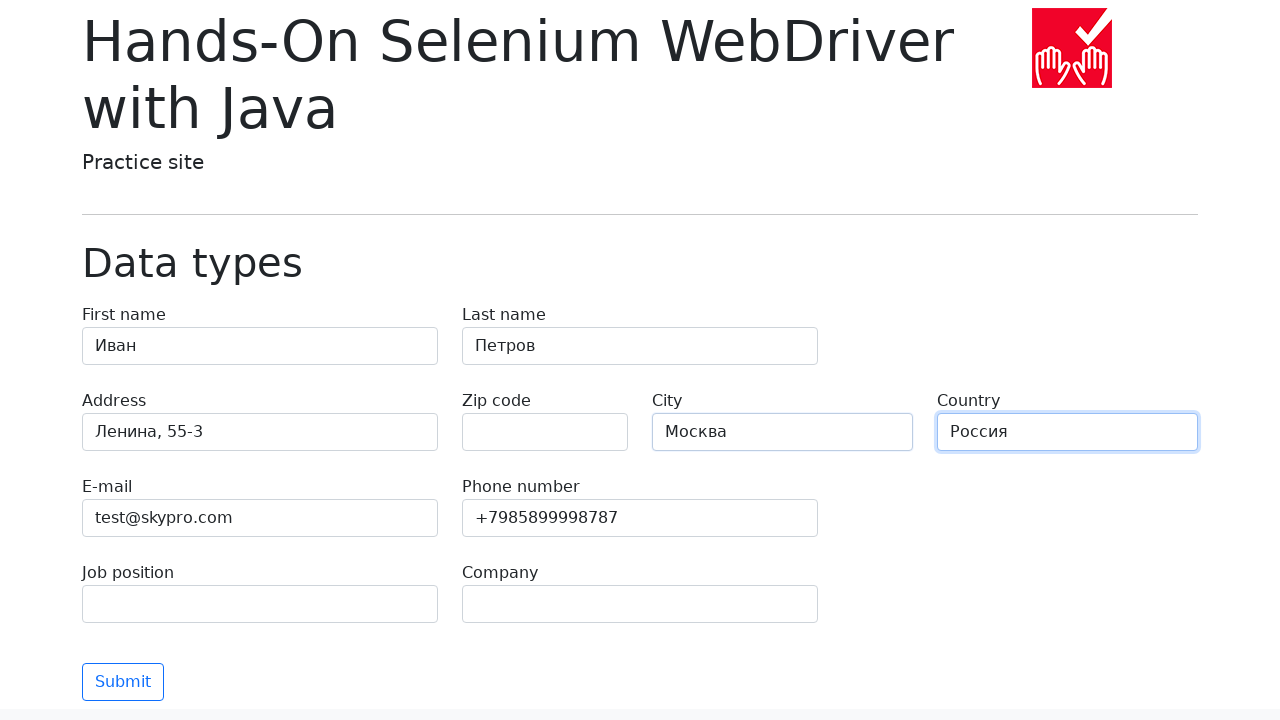

Filled job position field with 'QA' on [name=job-position]
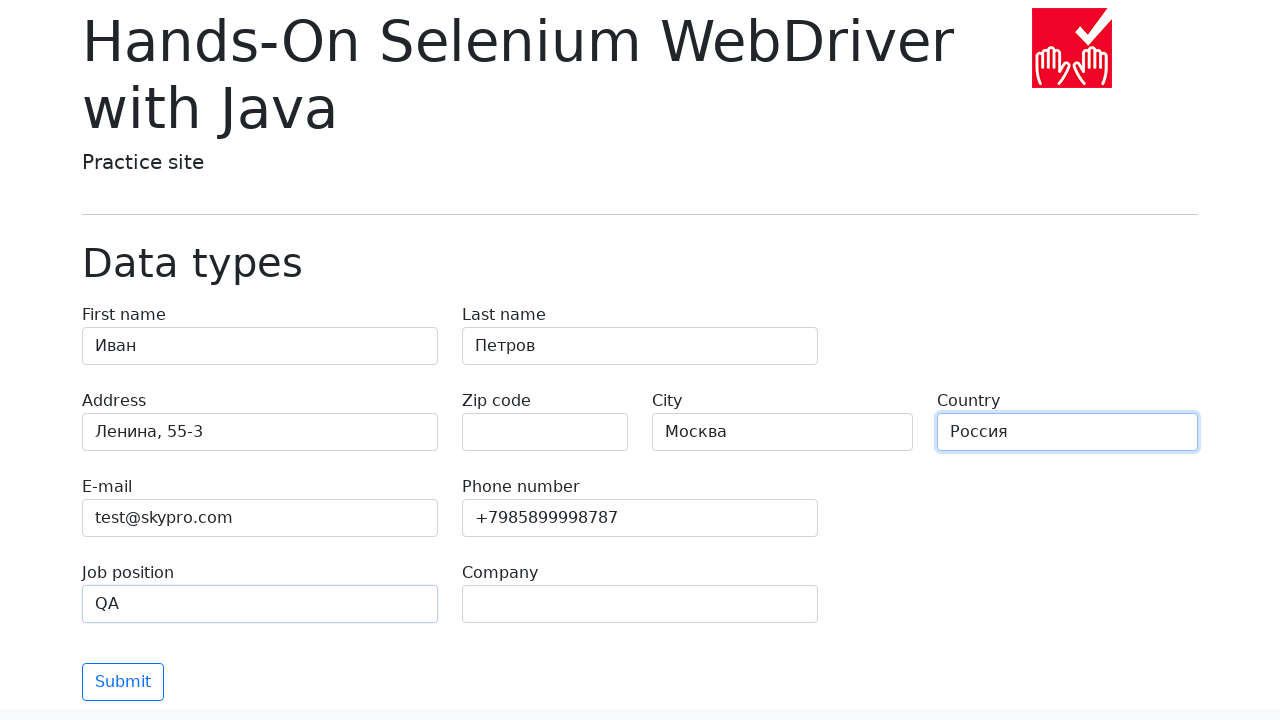

Filled company field with 'SkyPro' on [name=company]
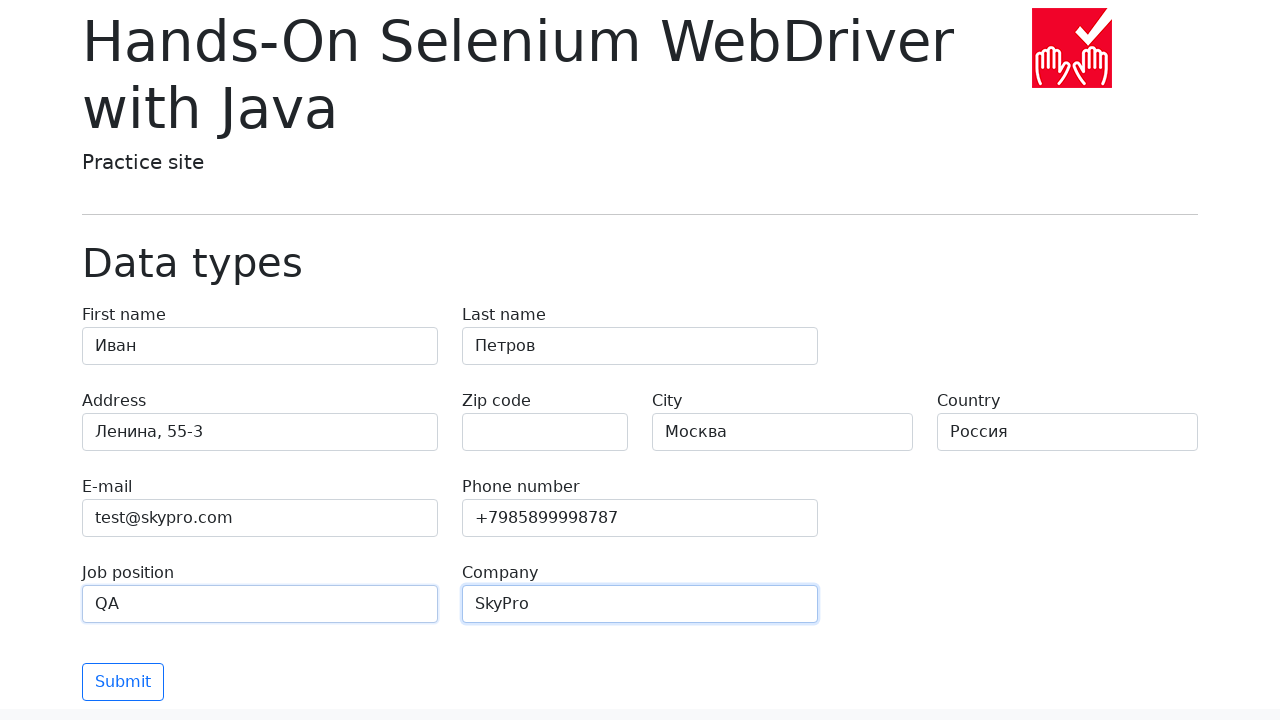

Scrolled to bottom of page to ensure submit button is visible
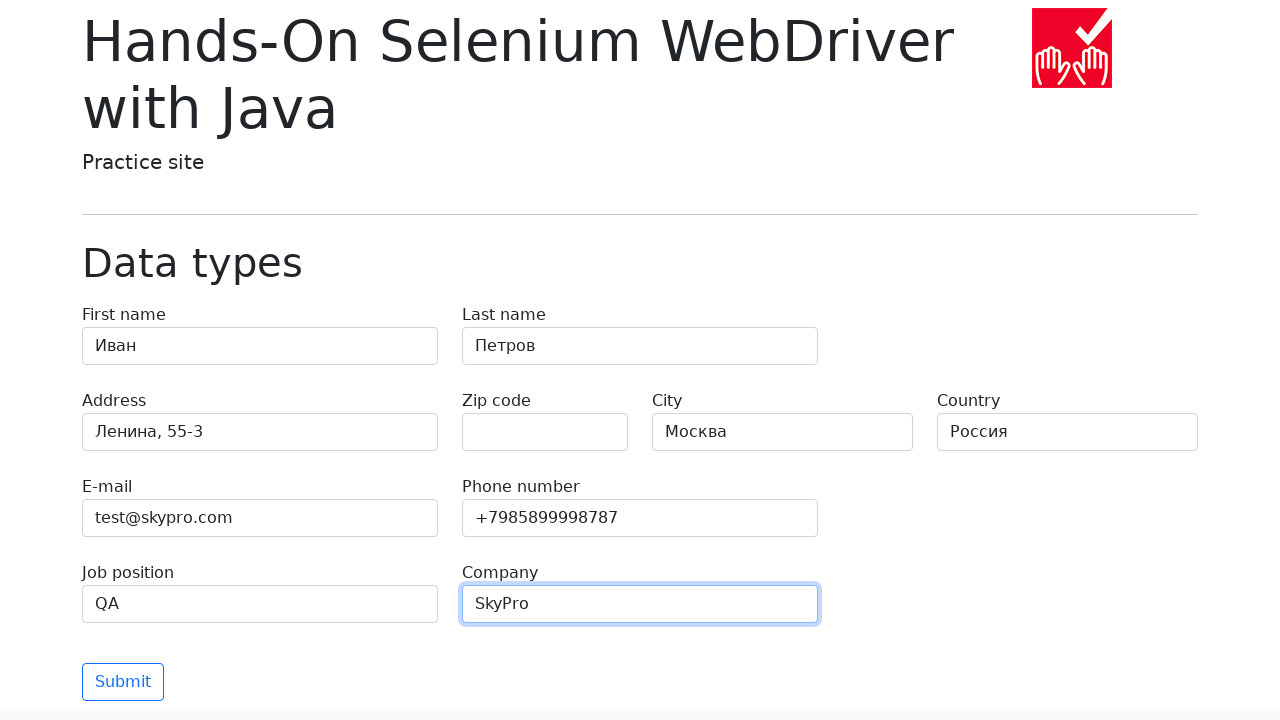

Clicked submit button to submit form at (123, 637) on xpath=//button[text()='Submit']
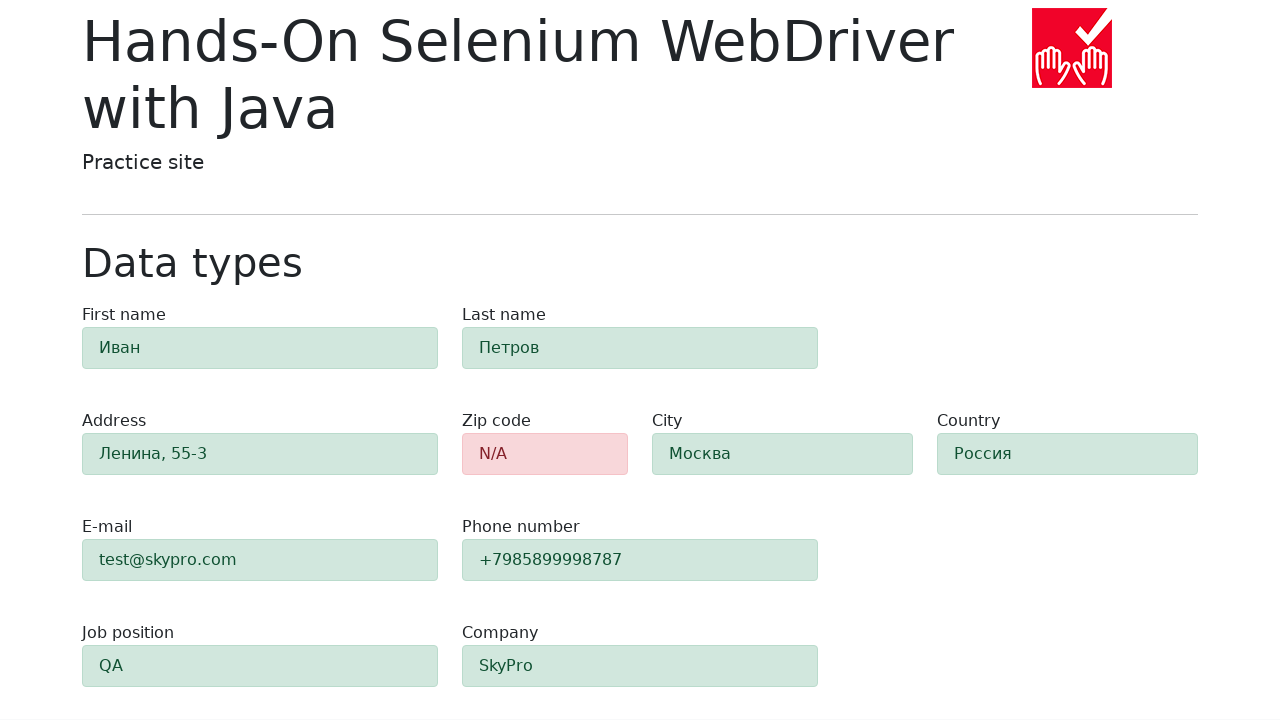

Waited for zip code field to be present in DOM
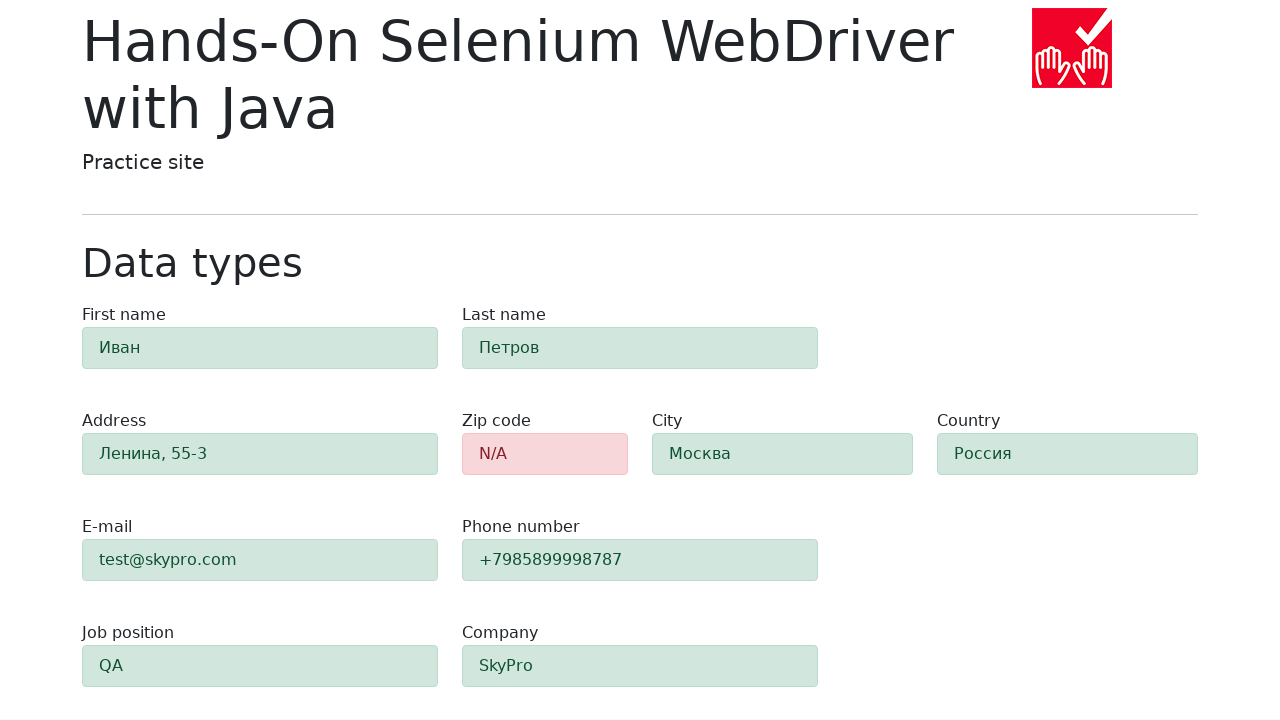

Retrieved background color of zip code field: rgb(248, 215, 218)
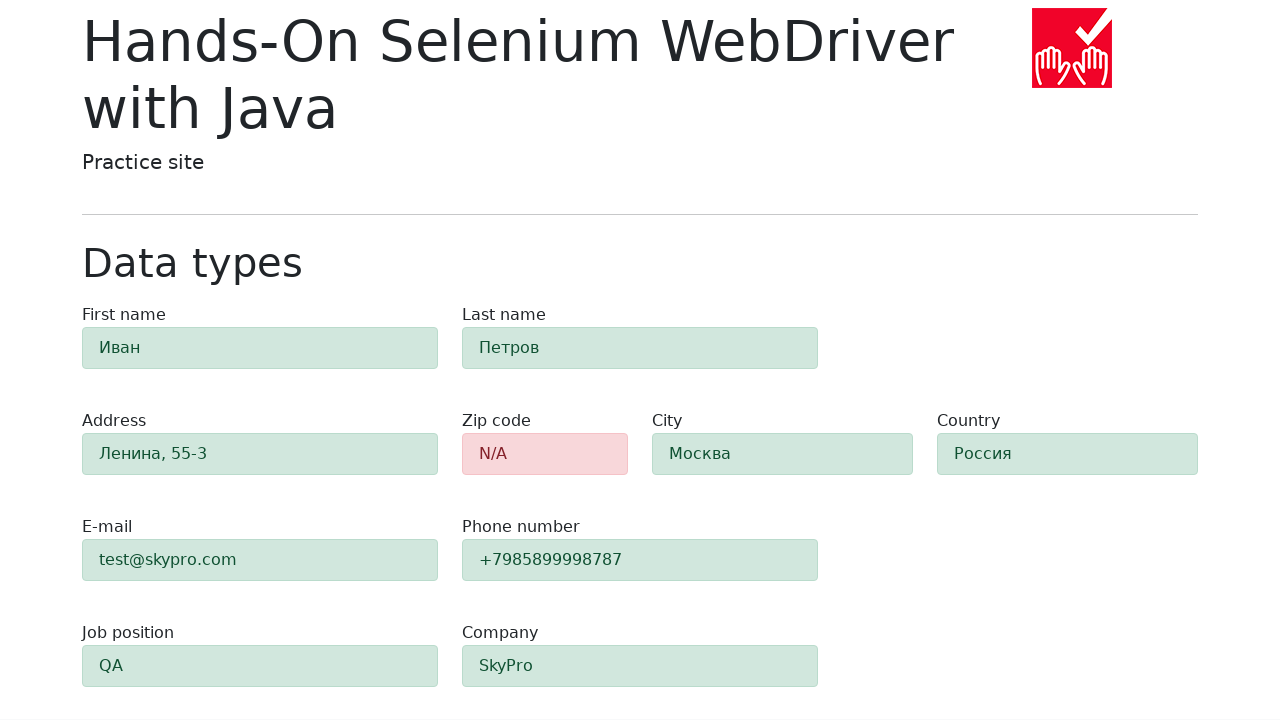

Verified zip code field is highlighted red (validation error)
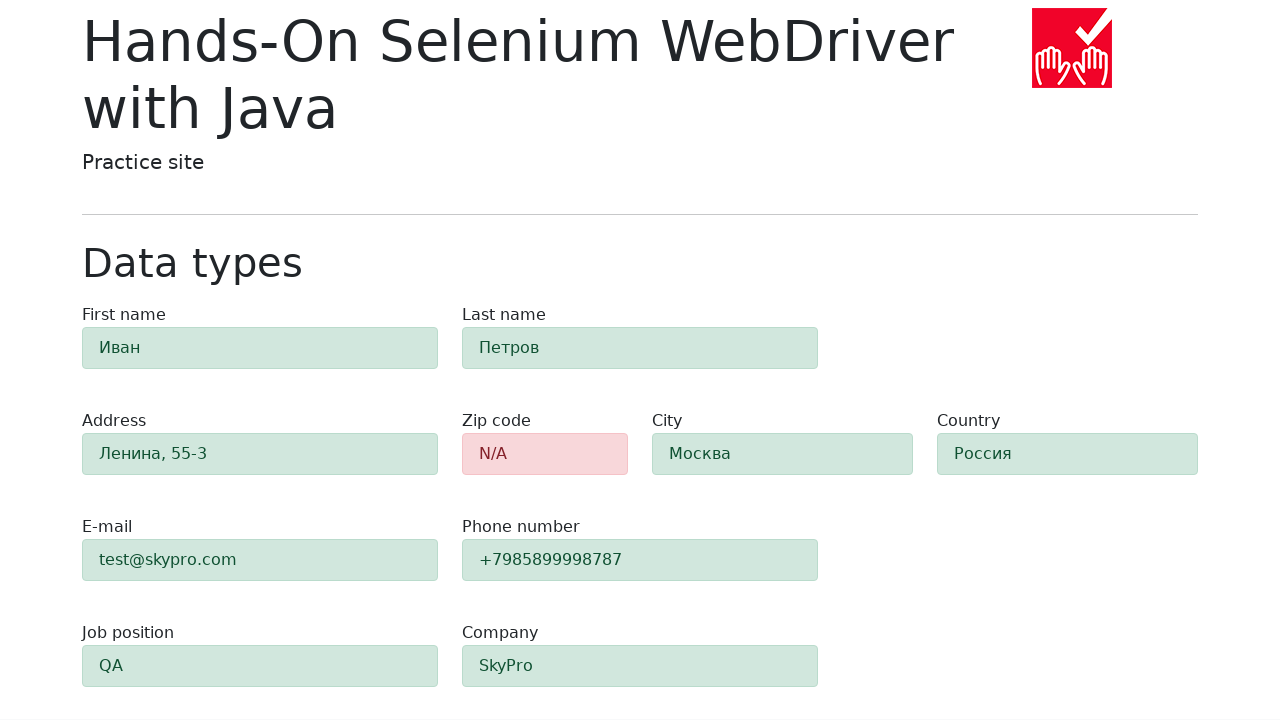

Retrieved background color of first-name field: rgb(209, 231, 221)
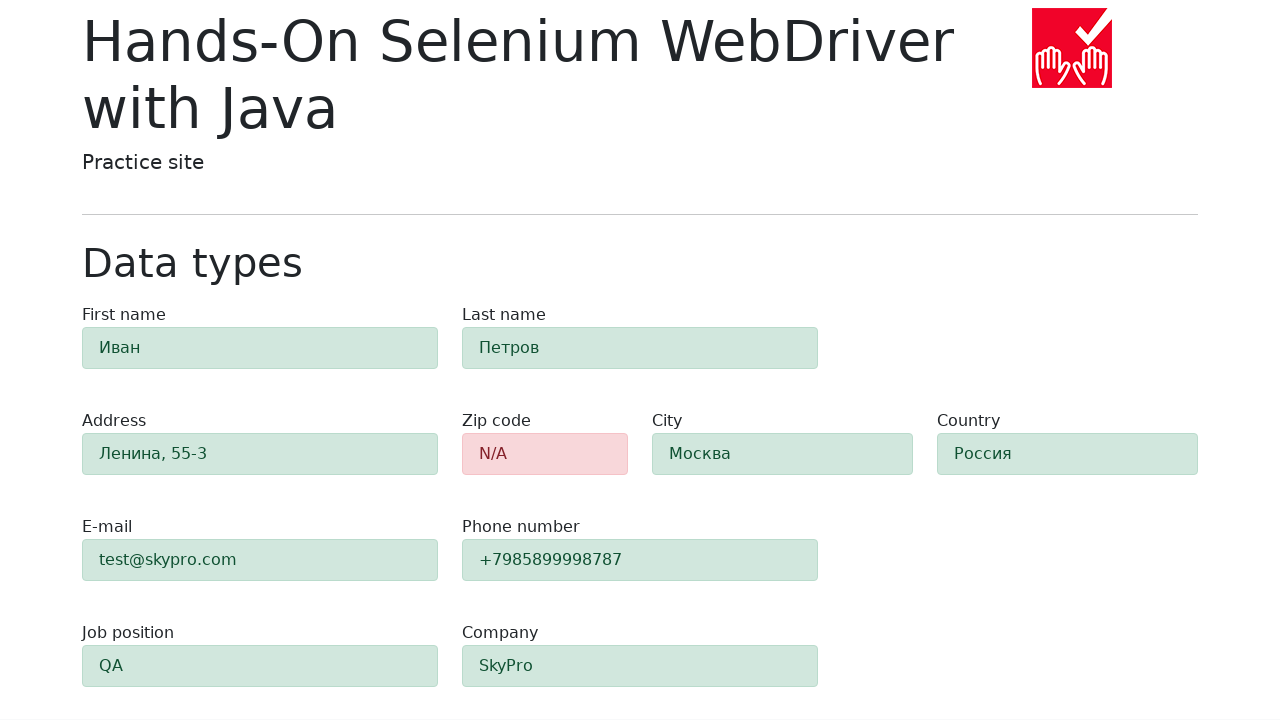

Verified first-name field is highlighted green (valid)
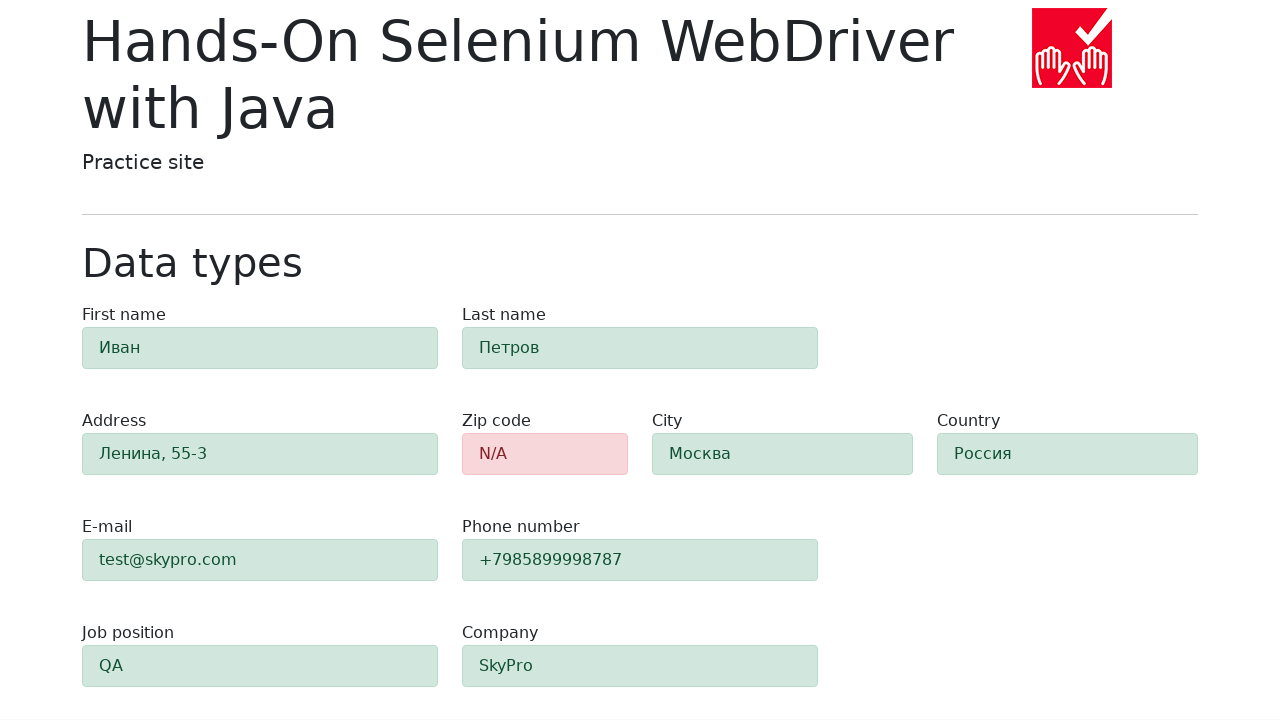

Retrieved background color of last-name field: rgb(209, 231, 221)
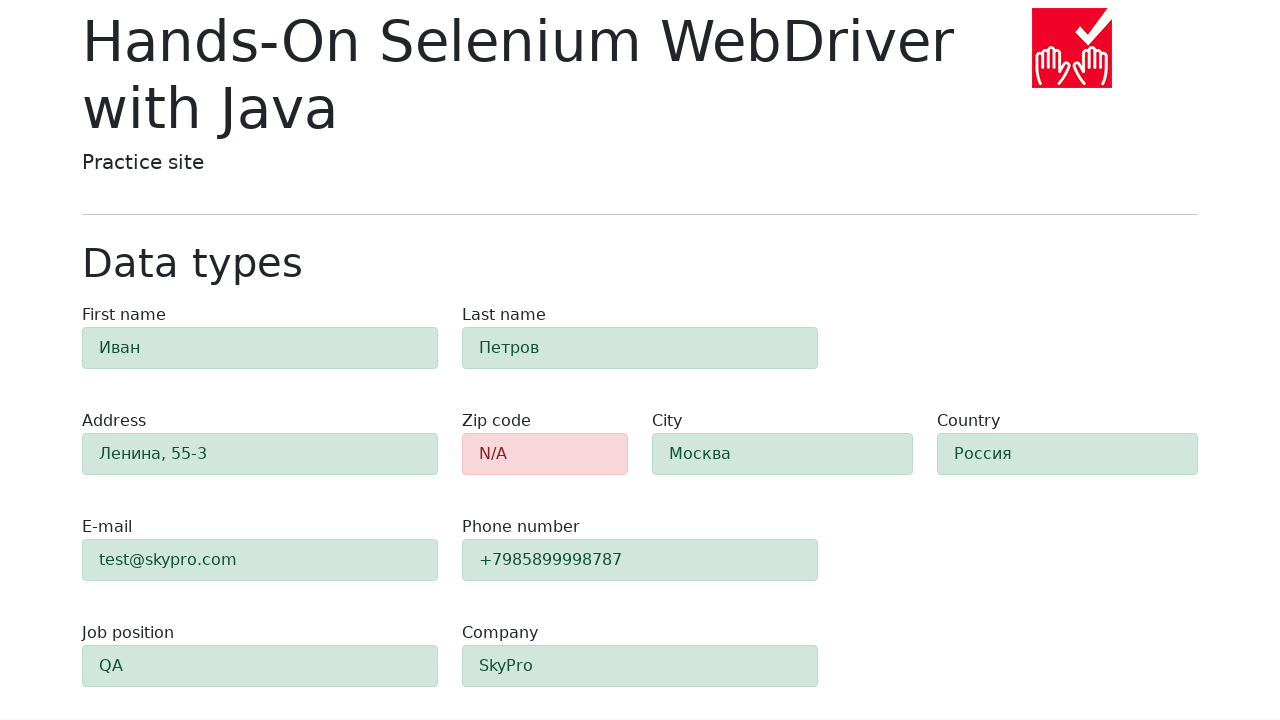

Verified last-name field is highlighted green (valid)
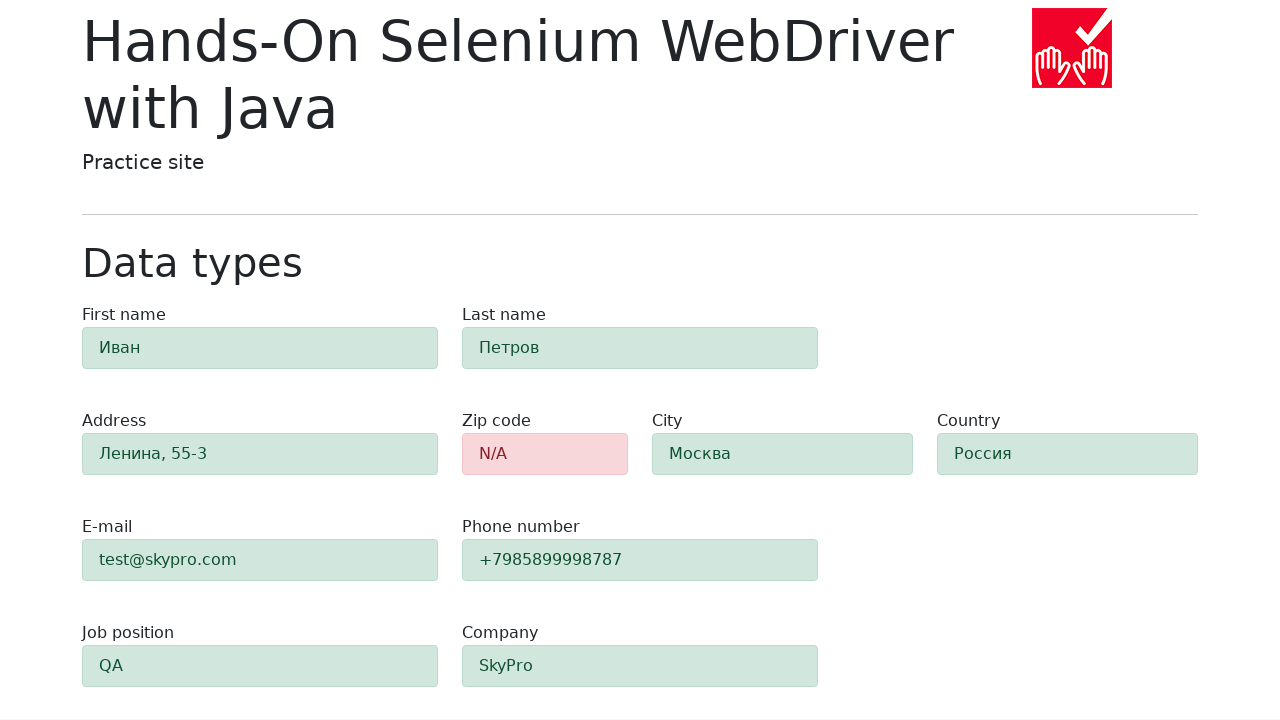

Retrieved background color of address field: rgb(209, 231, 221)
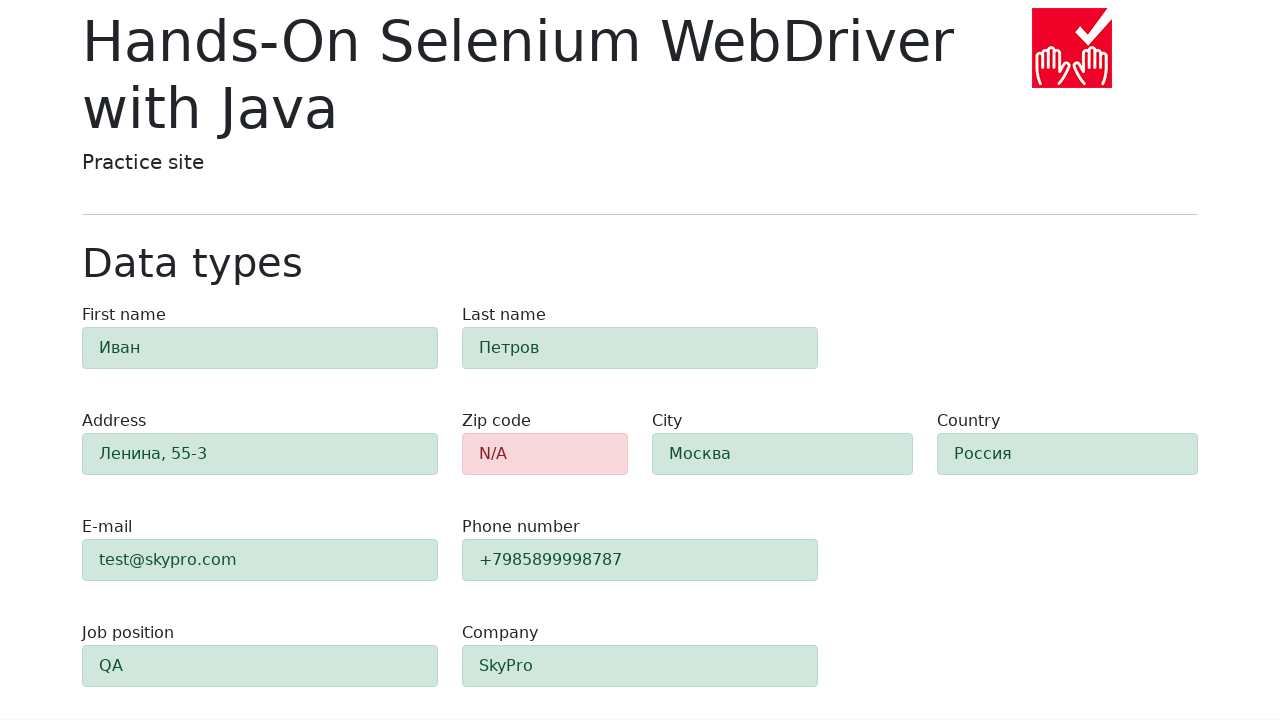

Verified address field is highlighted green (valid)
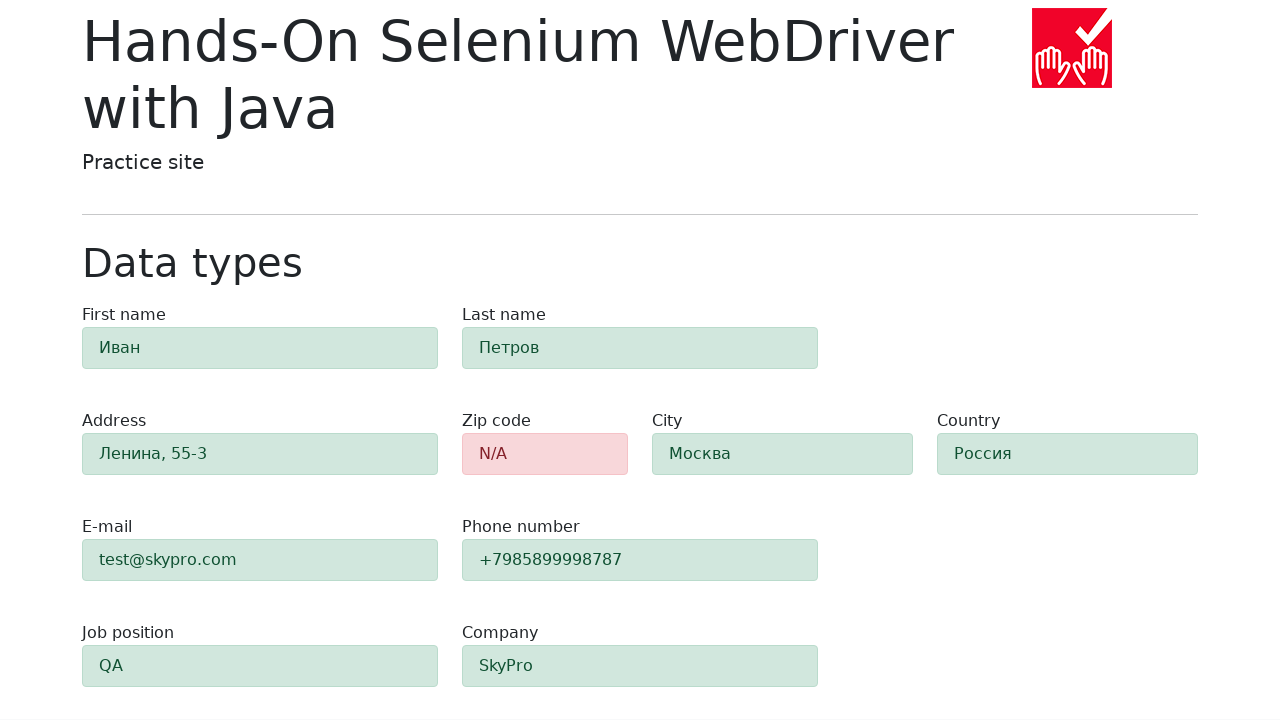

Retrieved background color of e-mail field: rgb(209, 231, 221)
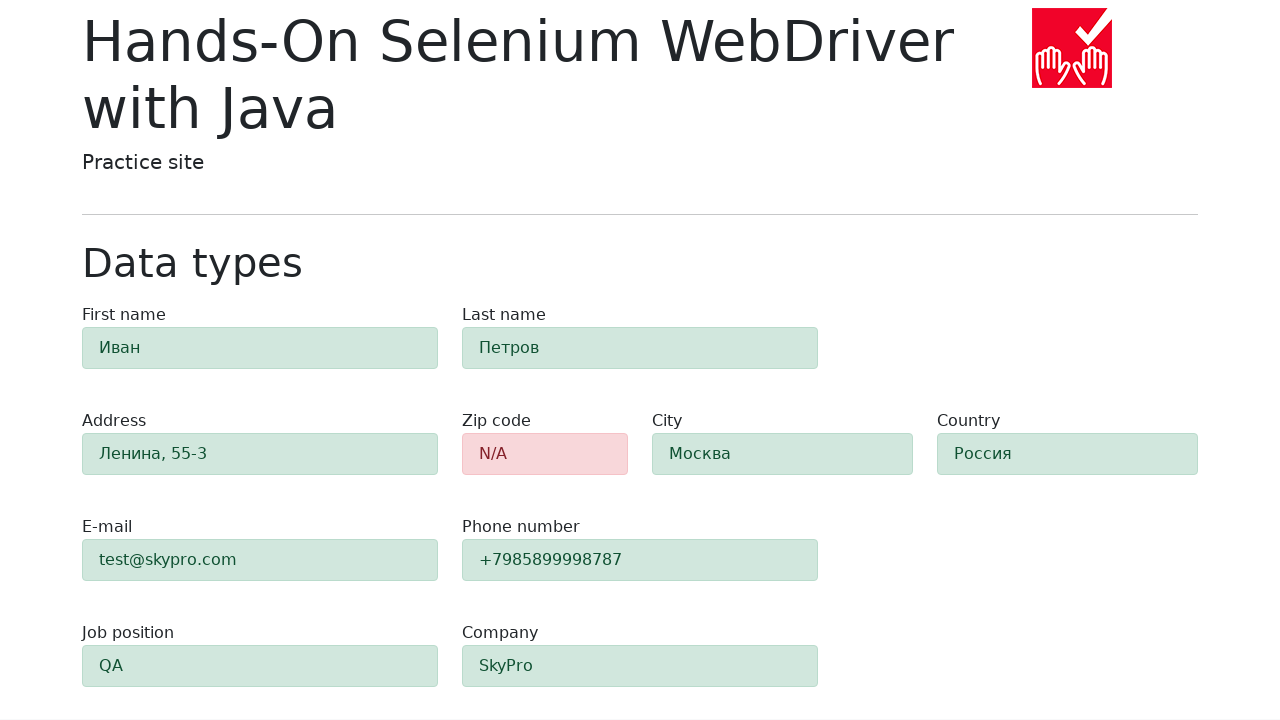

Verified e-mail field is highlighted green (valid)
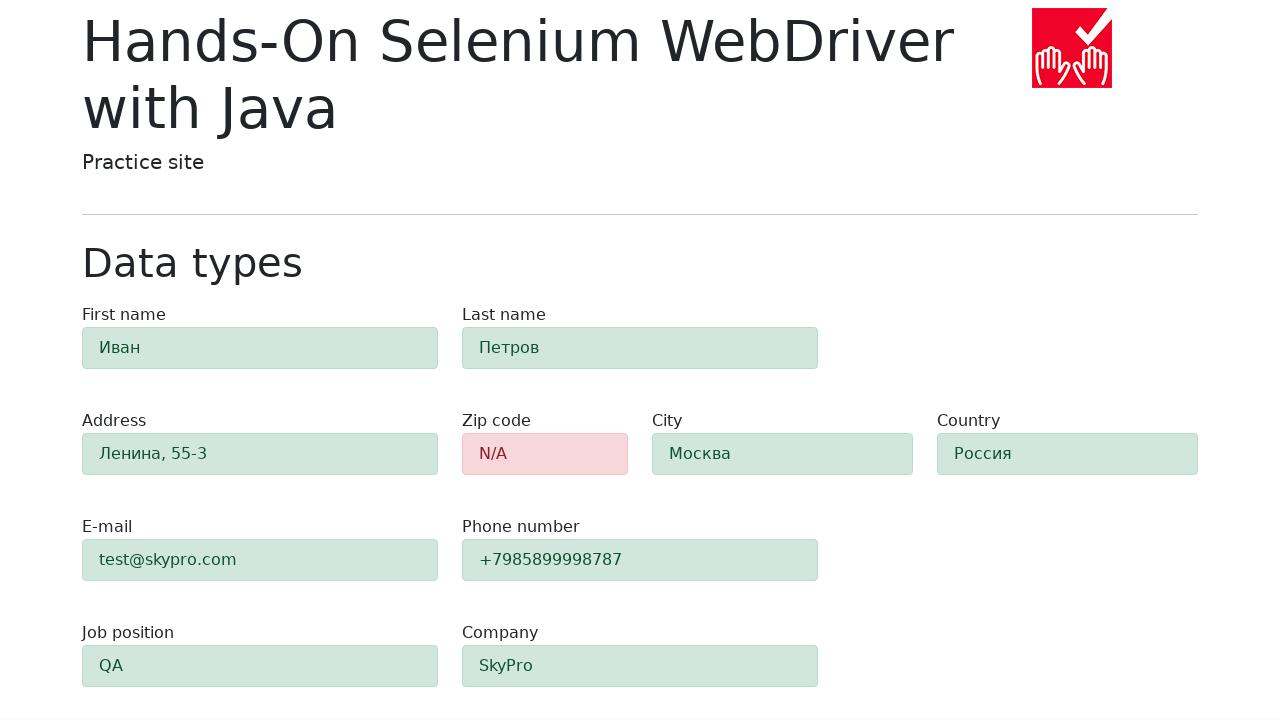

Retrieved background color of phone field: rgb(209, 231, 221)
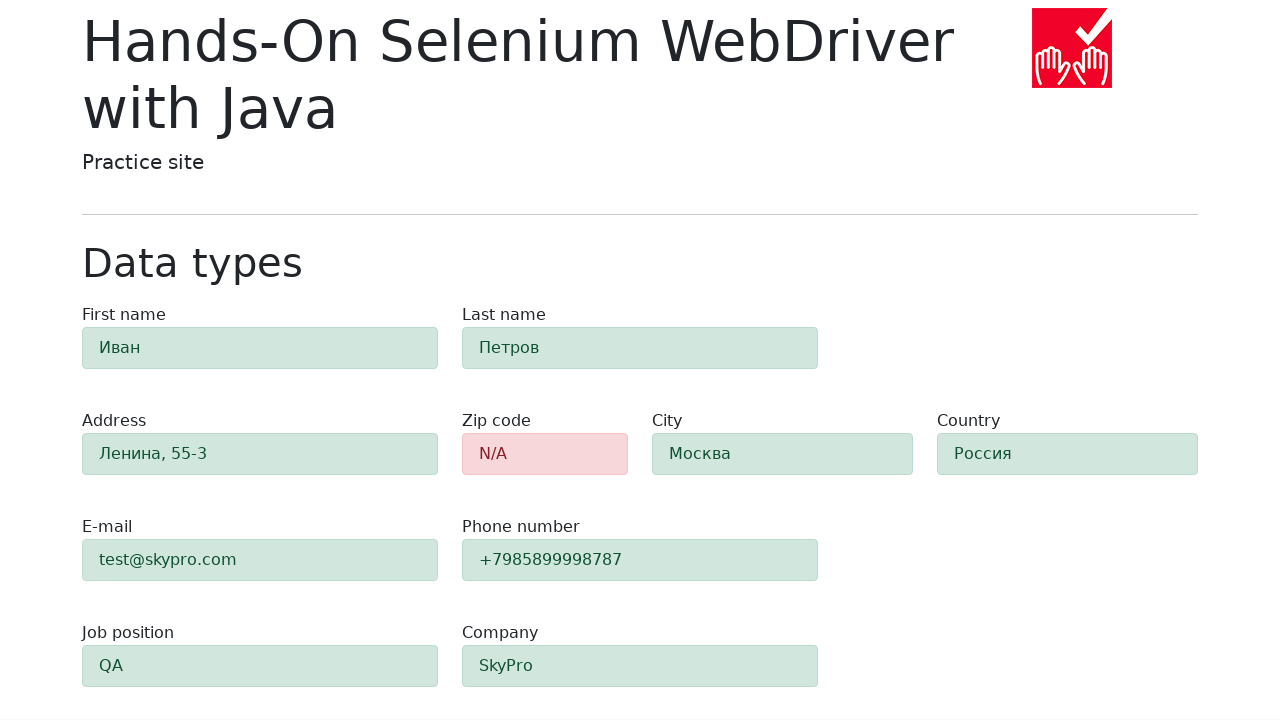

Verified phone field is highlighted green (valid)
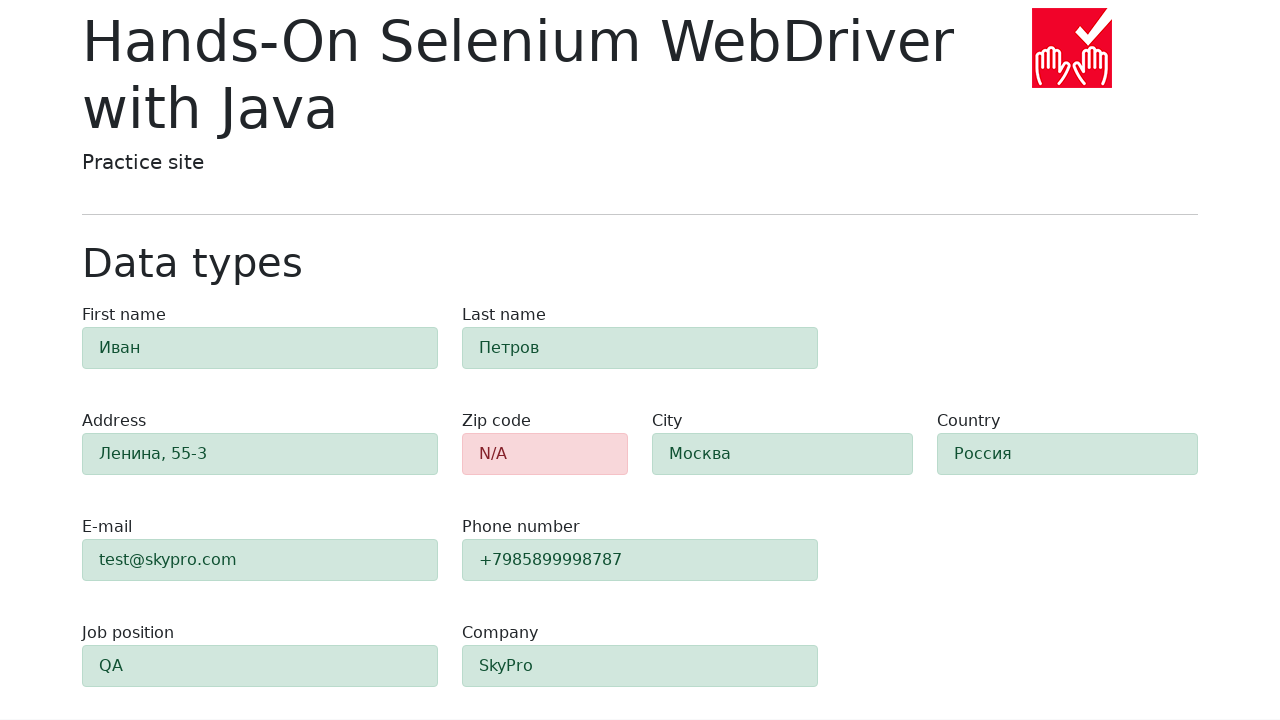

Retrieved background color of city field: rgb(209, 231, 221)
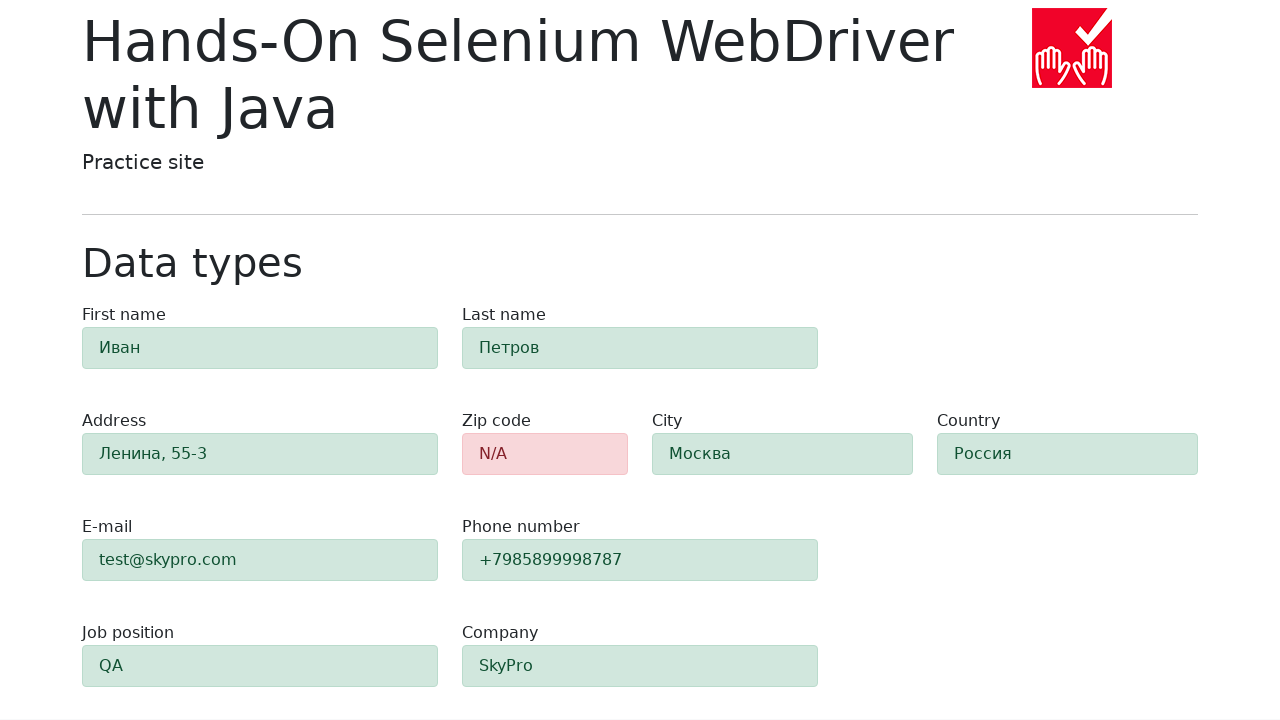

Verified city field is highlighted green (valid)
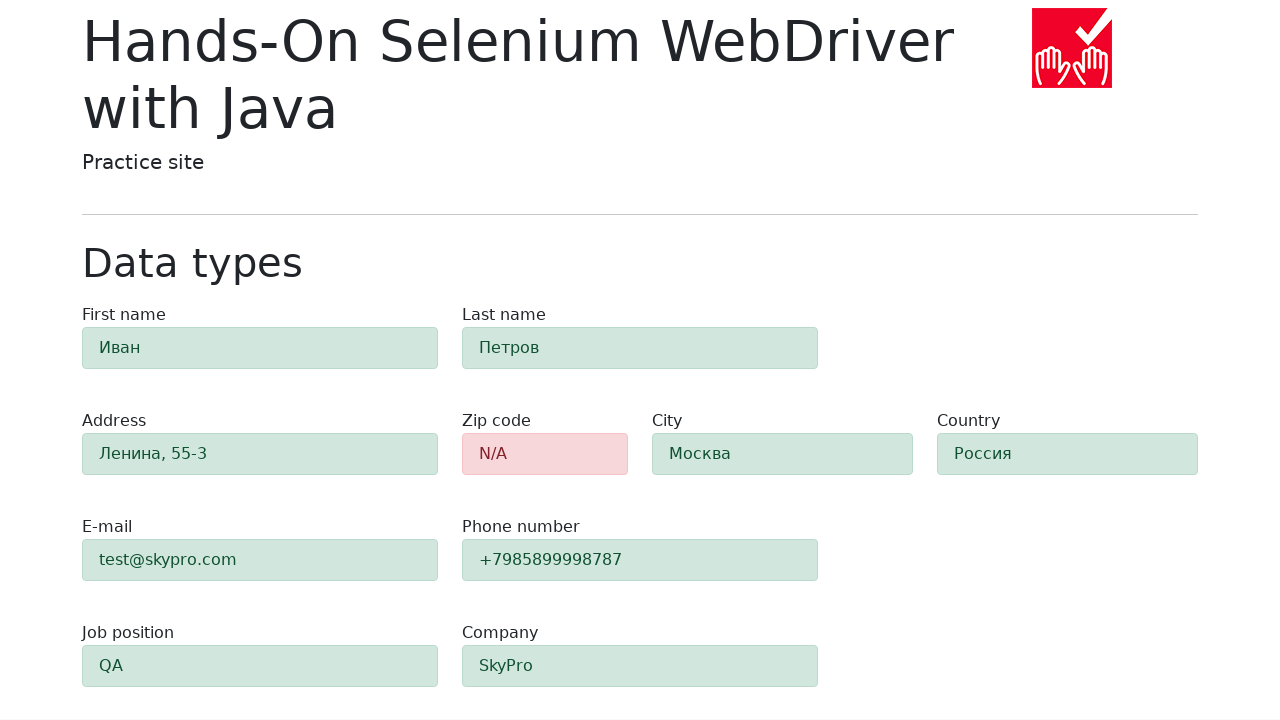

Retrieved background color of country field: rgb(209, 231, 221)
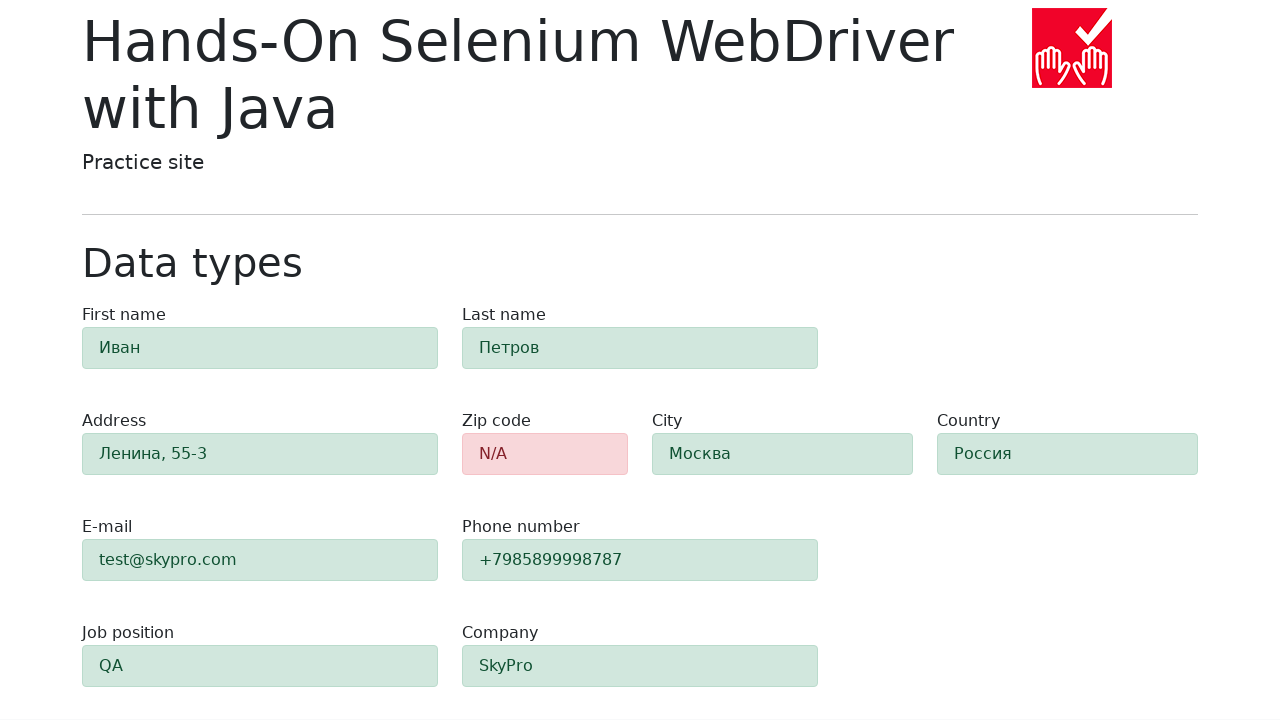

Verified country field is highlighted green (valid)
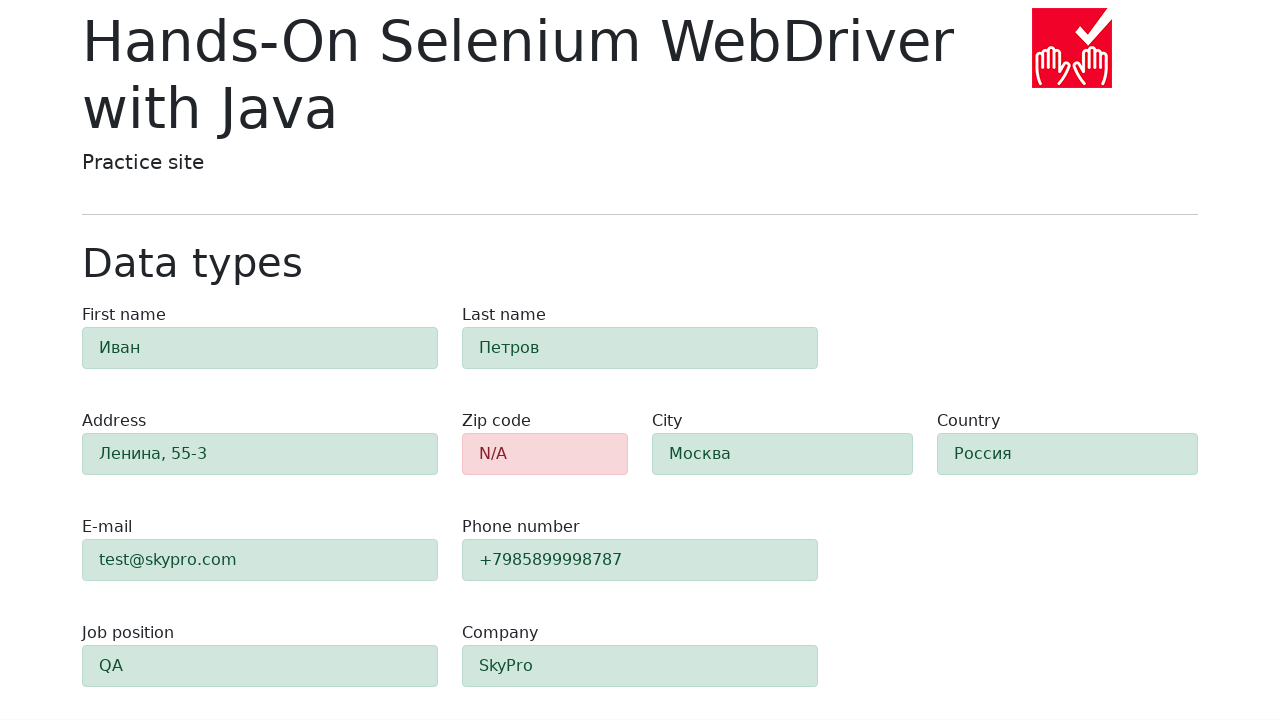

Retrieved background color of job-position field: rgb(209, 231, 221)
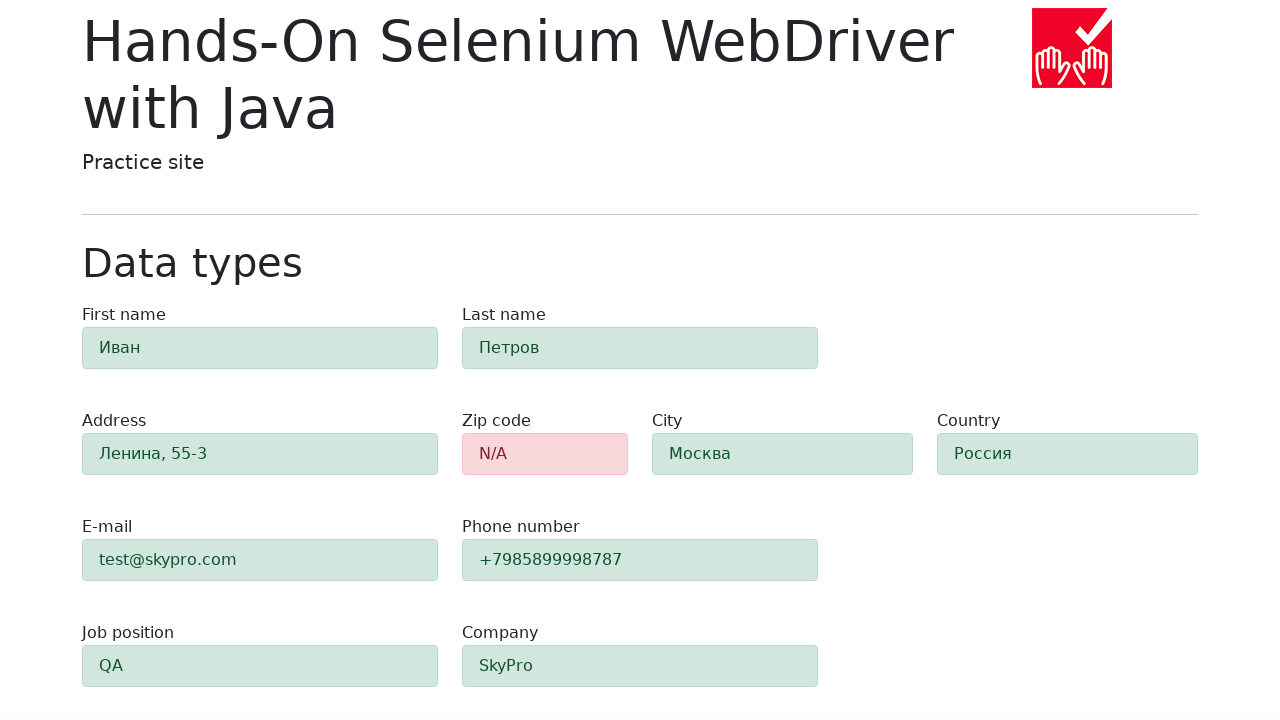

Verified job-position field is highlighted green (valid)
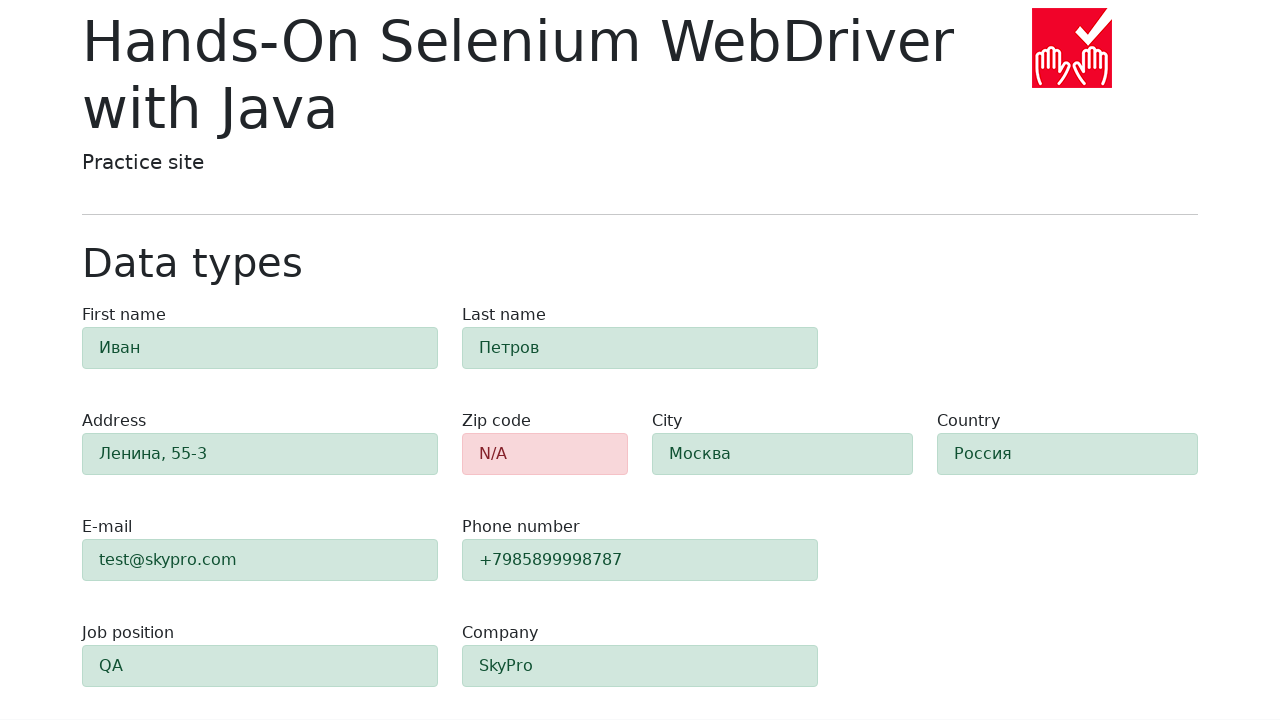

Retrieved background color of company field: rgb(209, 231, 221)
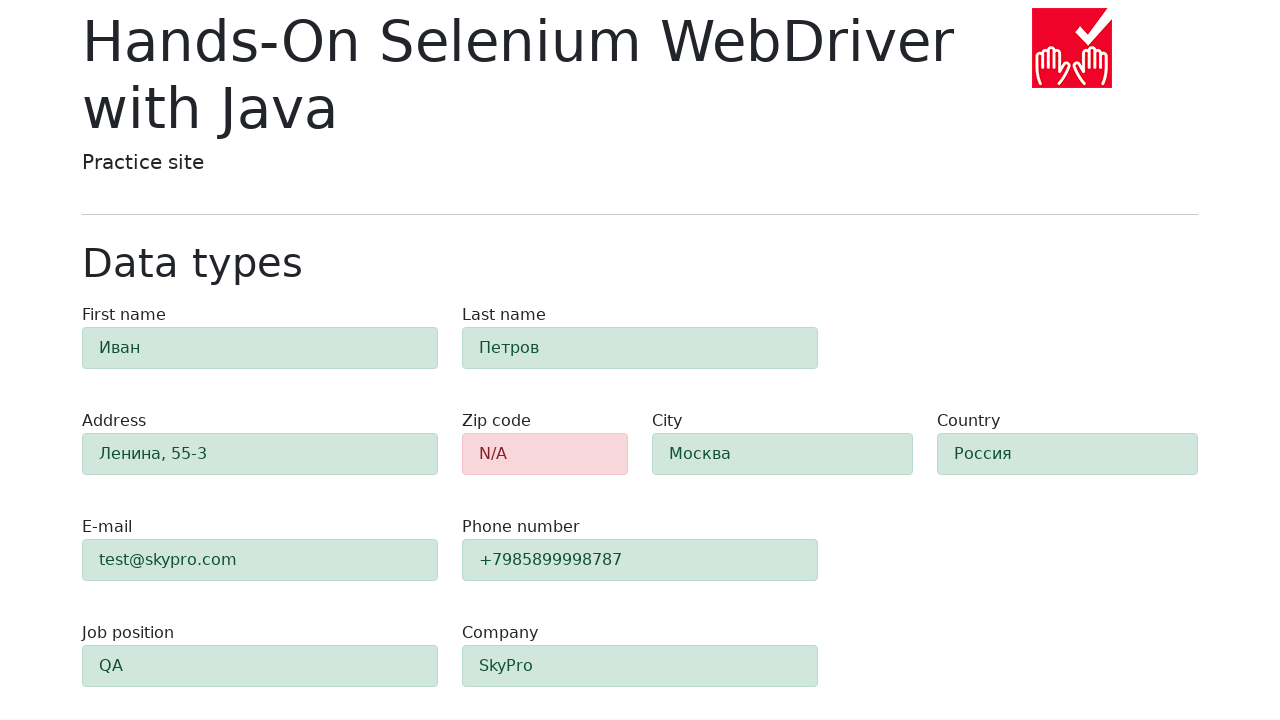

Verified company field is highlighted green (valid)
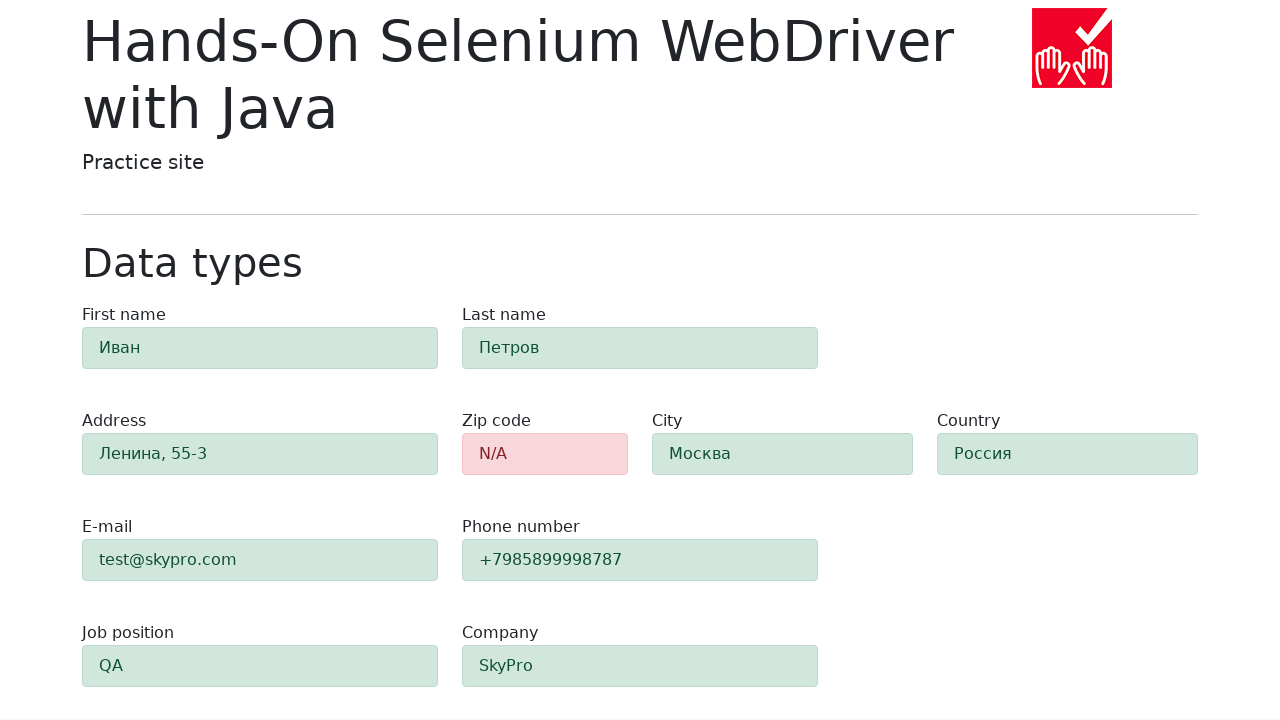

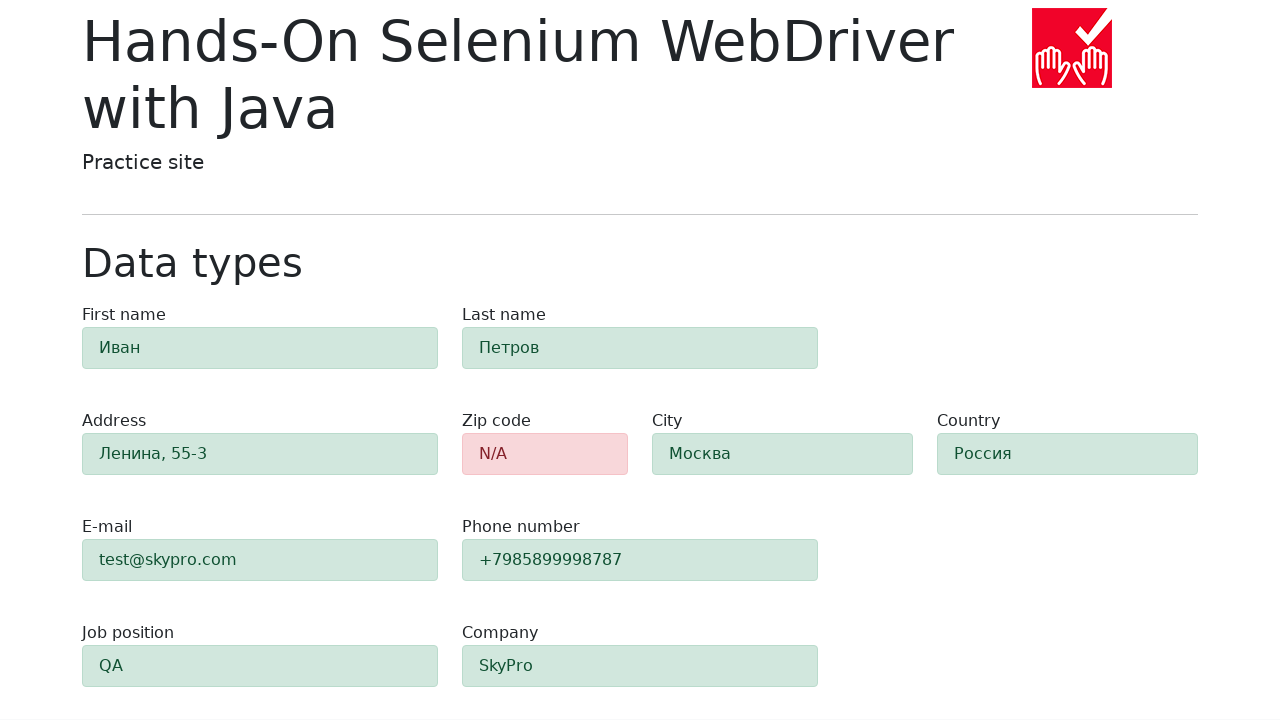